Waits for a price to reach $100, then books and solves a mathematical challenge by calculating logarithm and submitting the answer

Starting URL: http://suninjuly.github.io/explicit_wait2.html

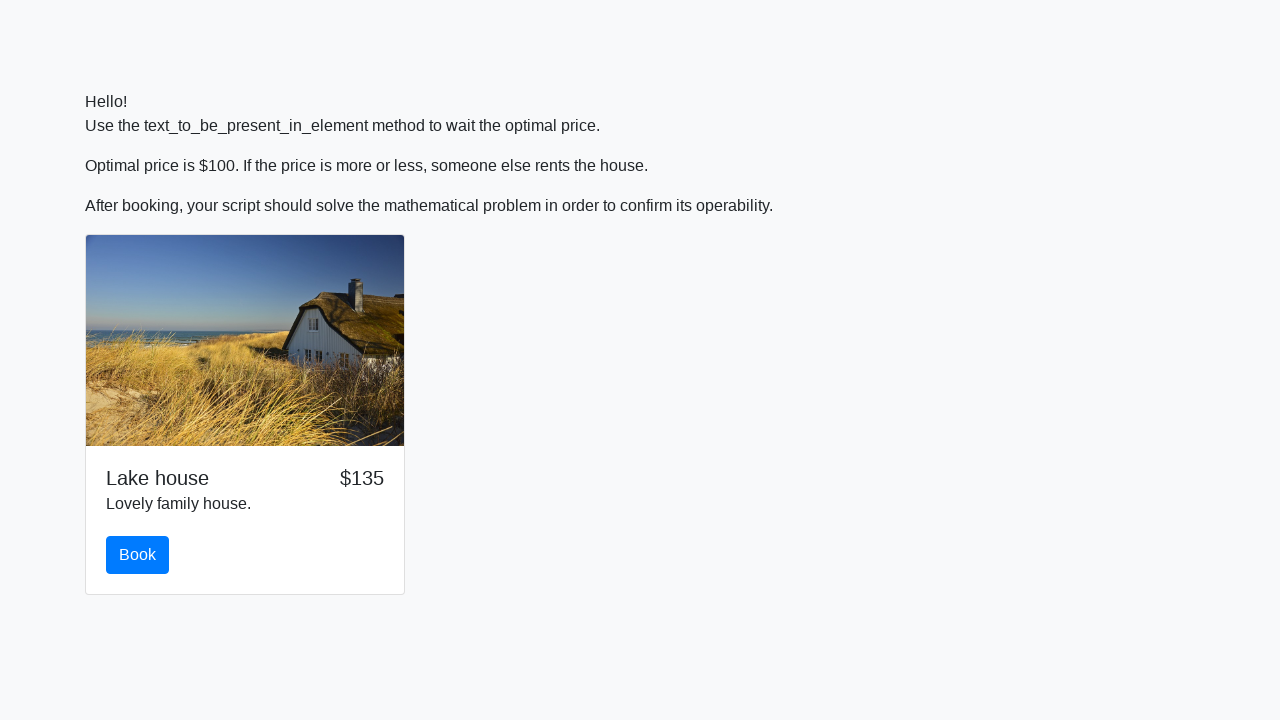

Waited for price to reach $100
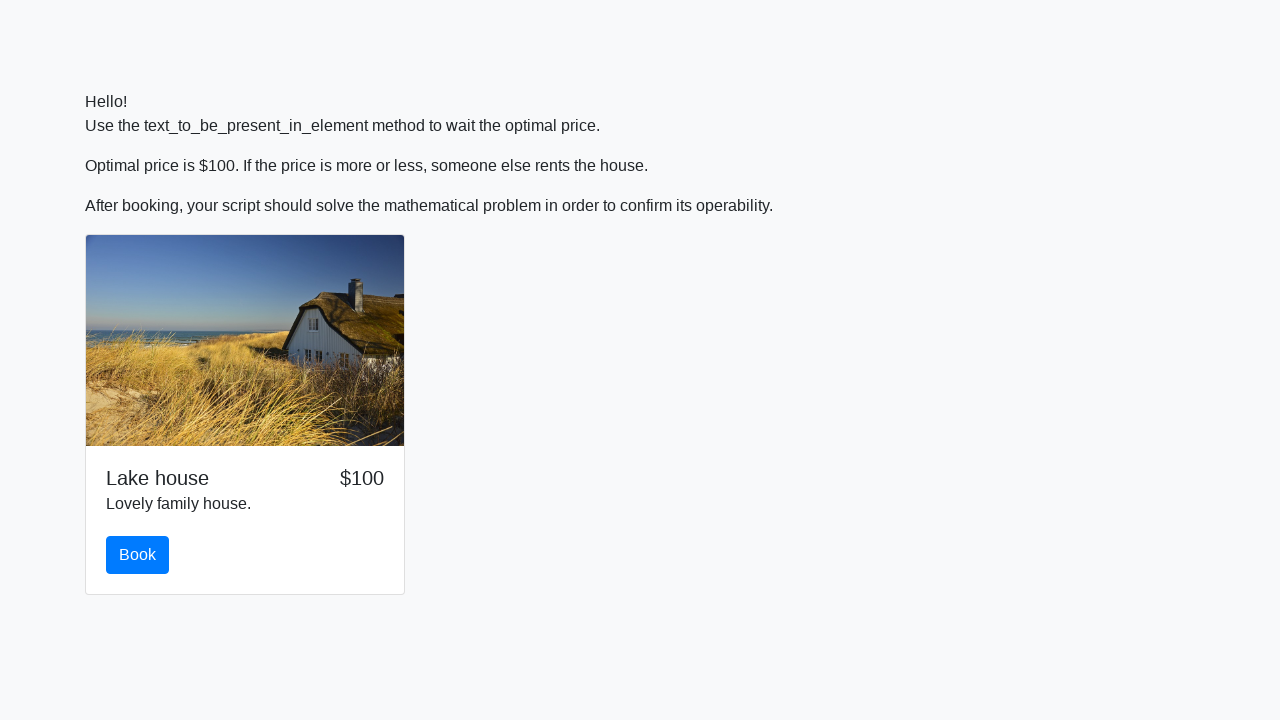

Clicked the book button at (138, 555) on #book
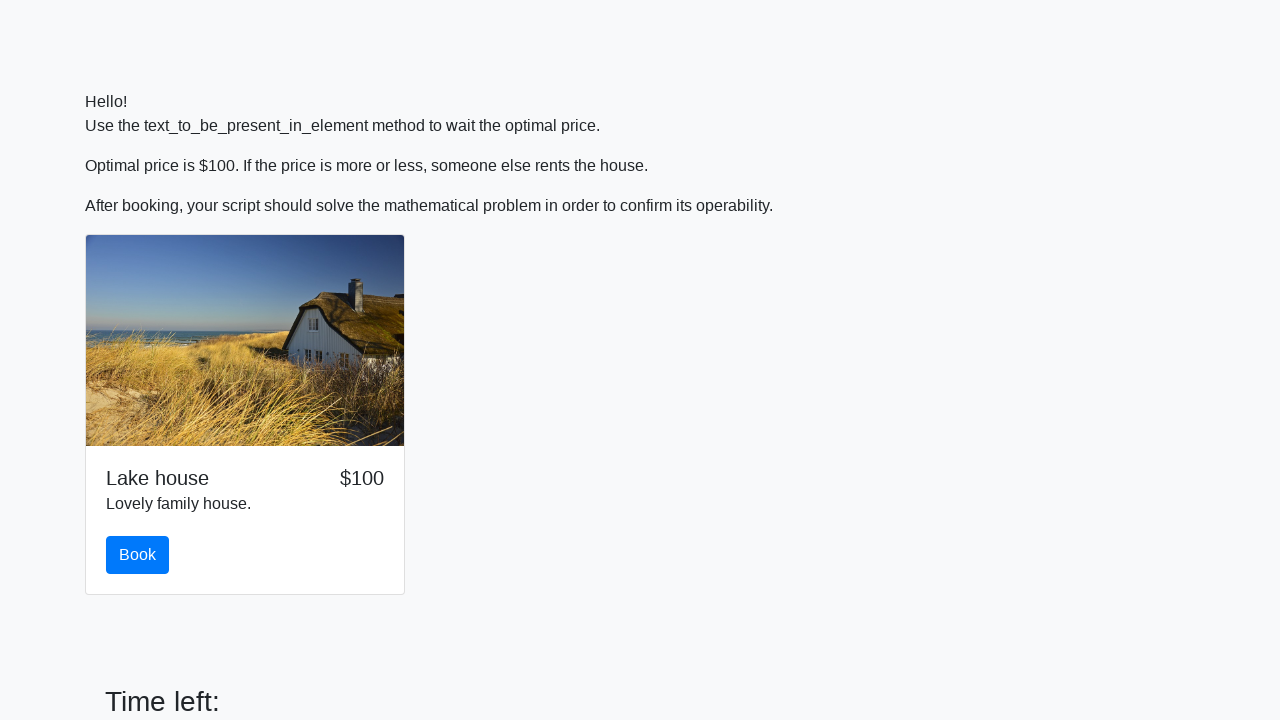

Retrieved the input value from the page
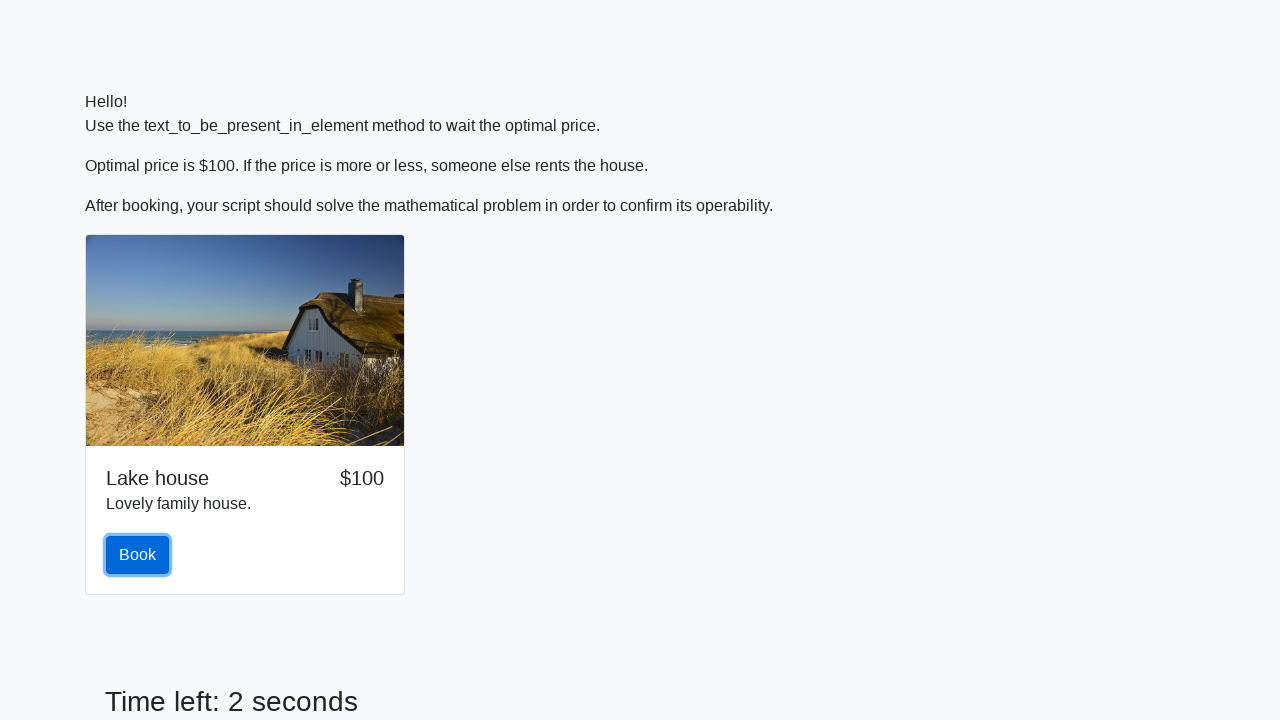

Calculated logarithm result: 1.1139048384459793
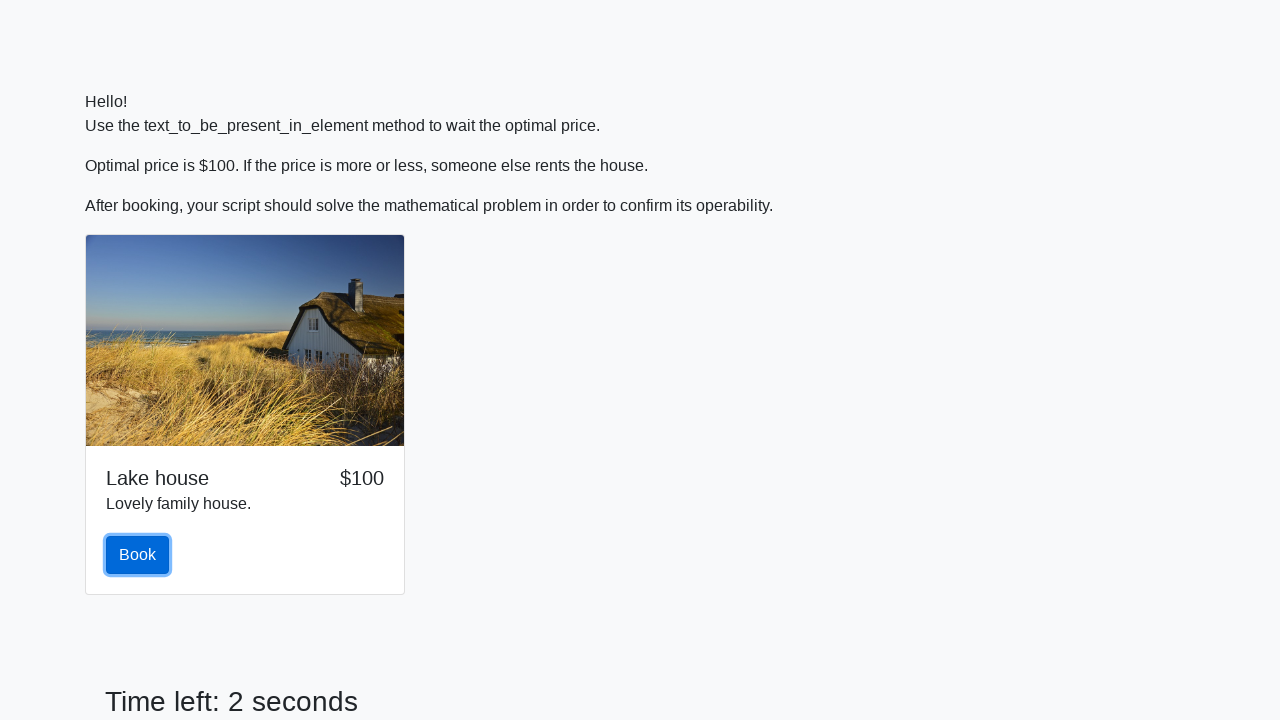

Filled in the calculated answer on #answer
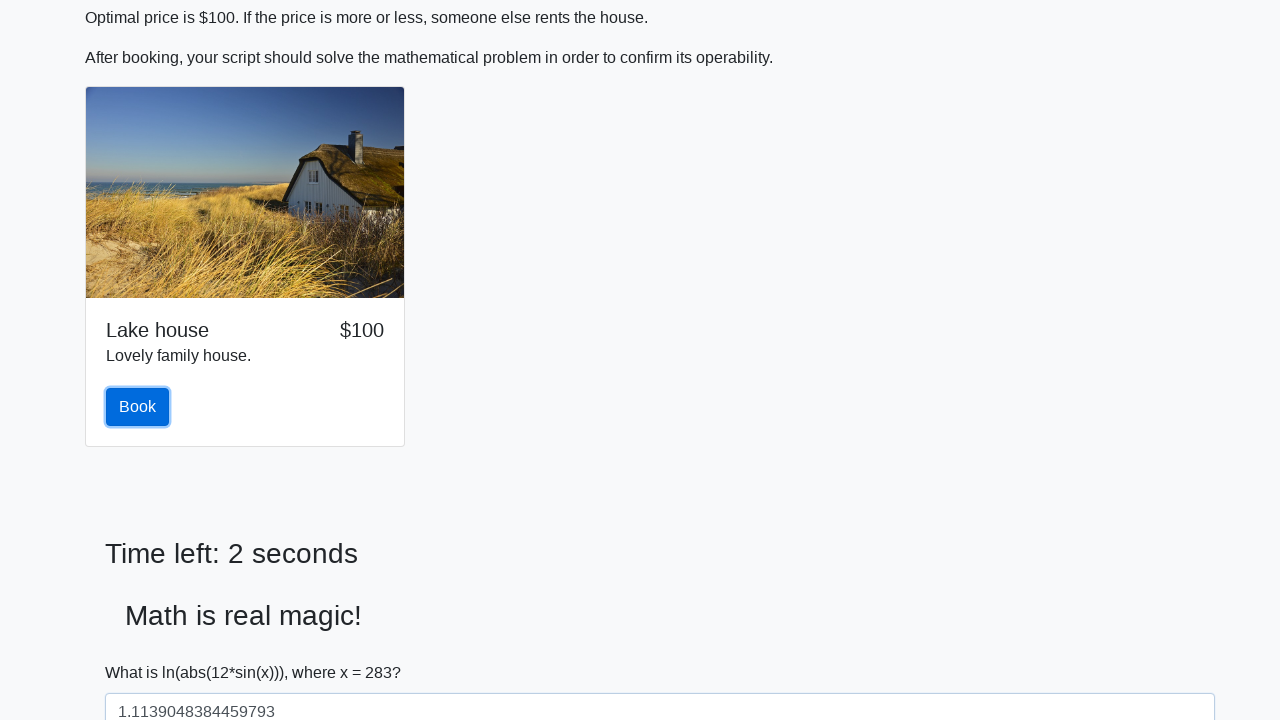

Submitted the answer at (143, 651) on button:text('Submit')
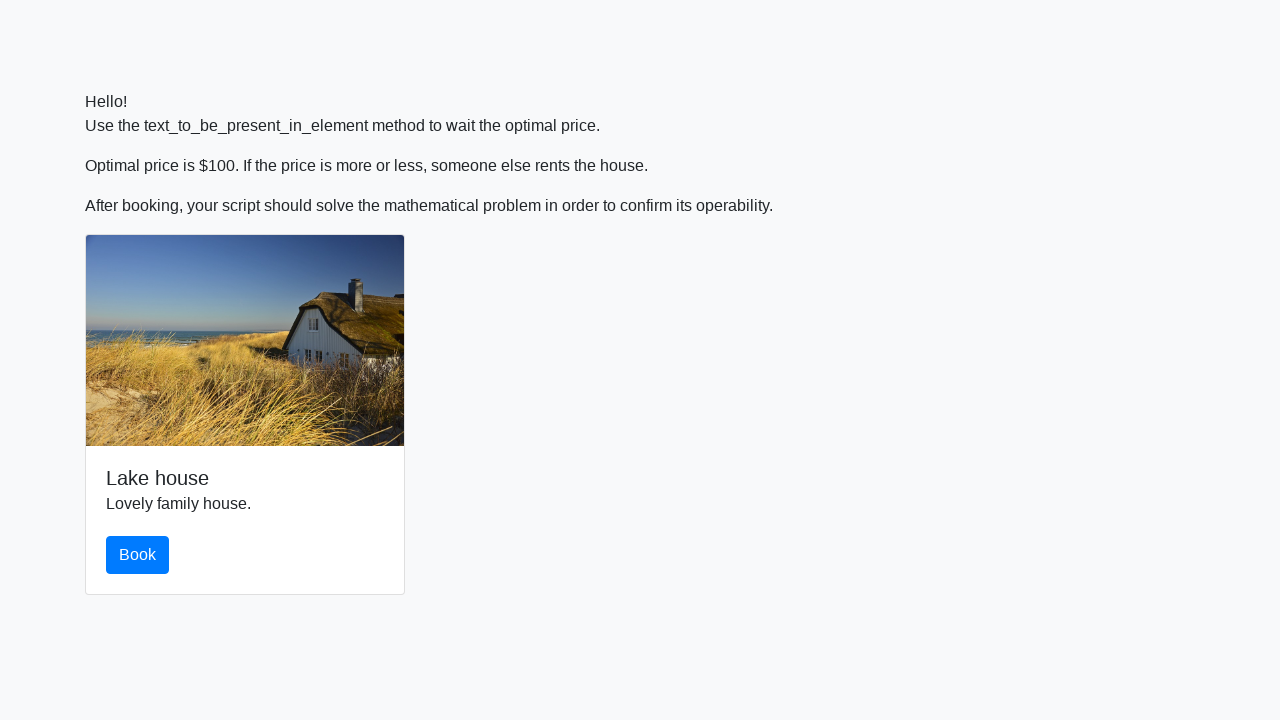

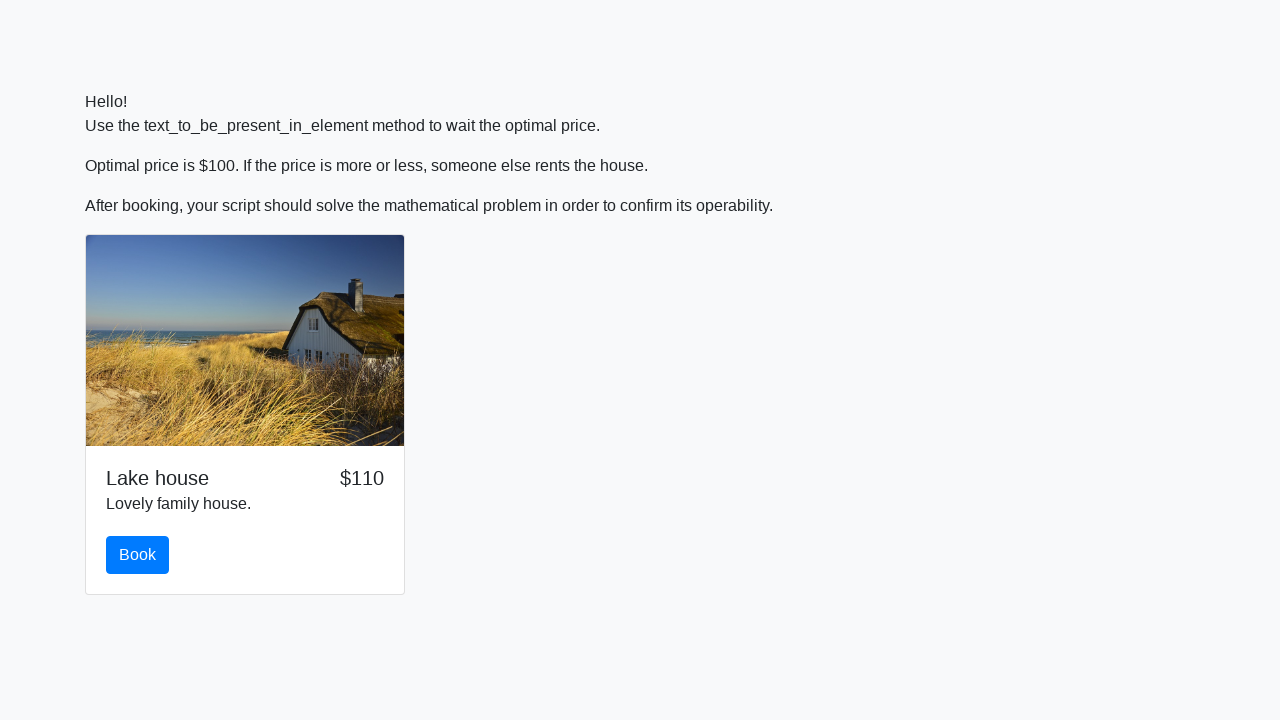